Opens the search dialog using the keyboard shortcut Control+K

Starting URL: https://playwright.dev/

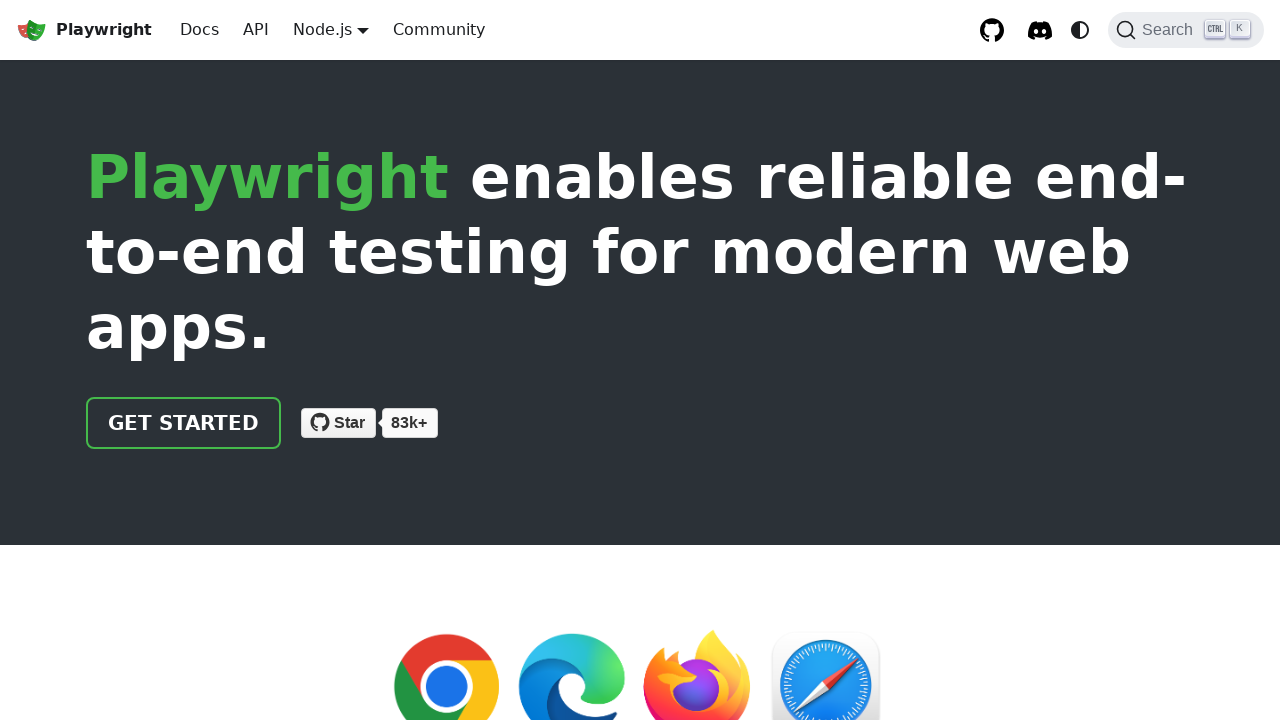

Navigated to https://playwright.dev/
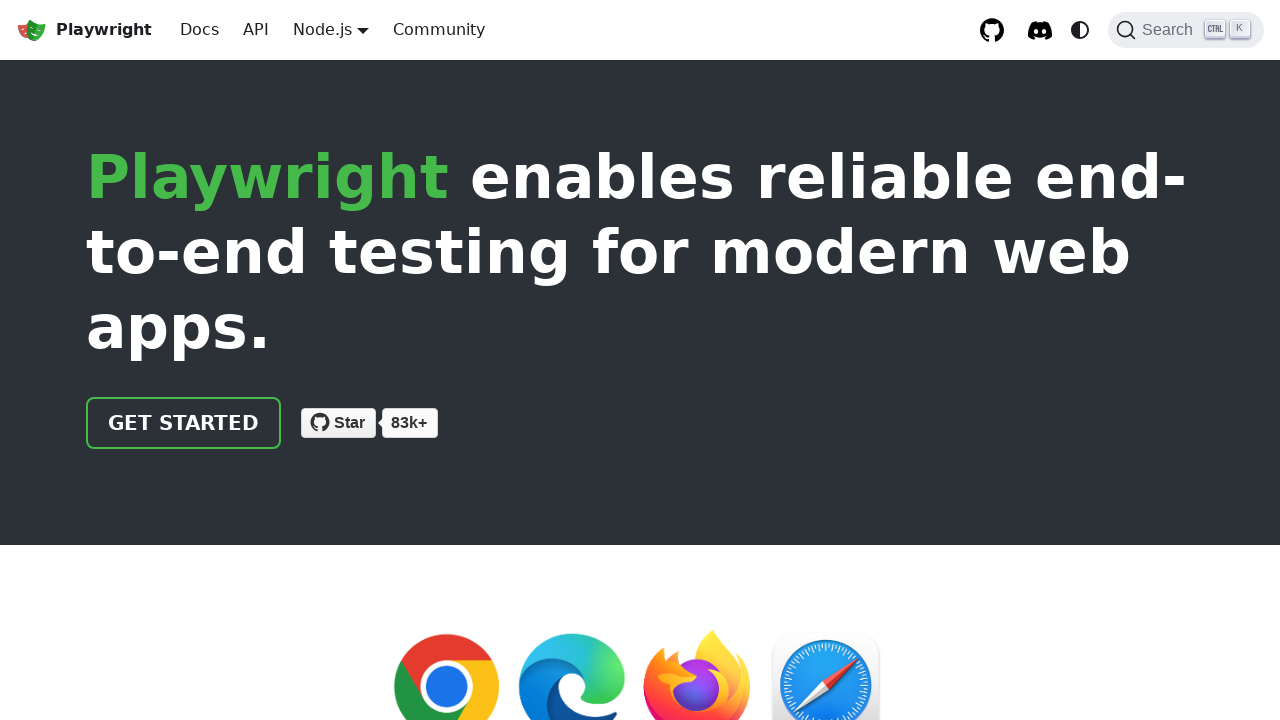

Pressed Control+K keyboard shortcut to open search dialog
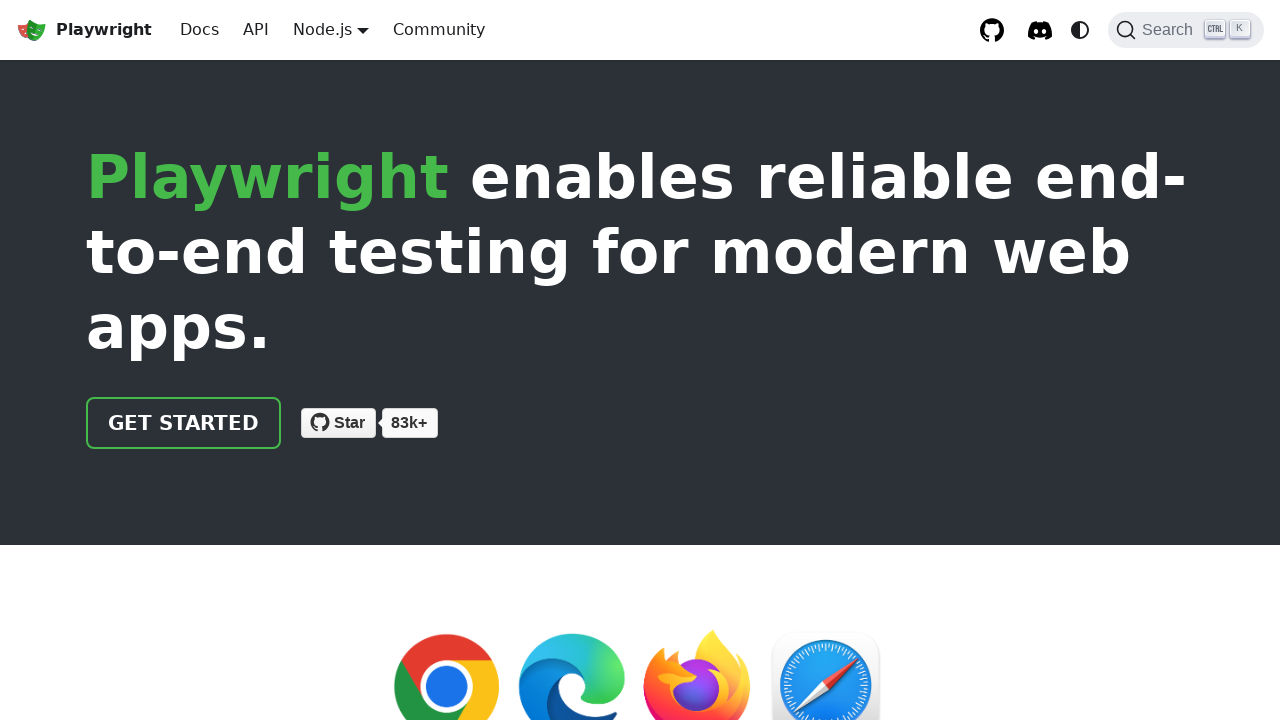

Search dialog opened and search input field is visible
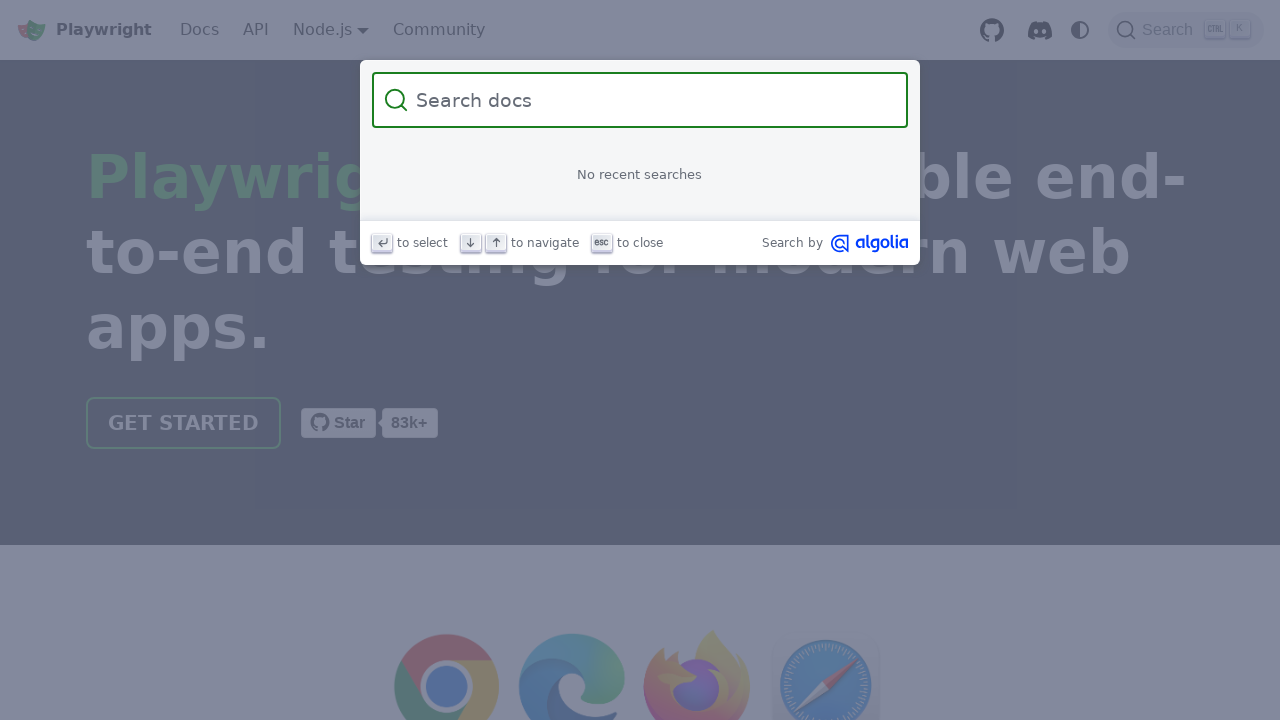

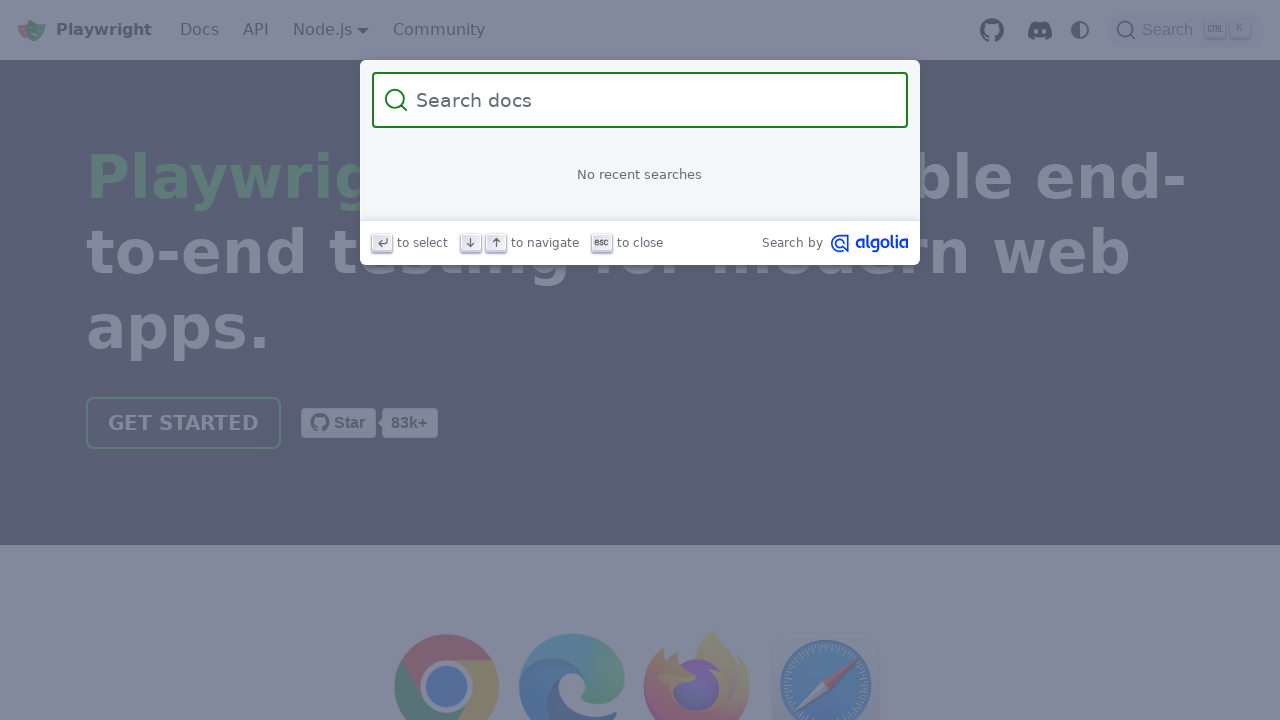